Navigates to the Virginia DMV manuals page, clicks on the Driver's Study Guide section, then navigates to Section 2 (Signals, Signs and Pavement Markings) and verifies content loads.

Starting URL: https://transactions.dmv.virginia.gov/dmv-manuals/#/

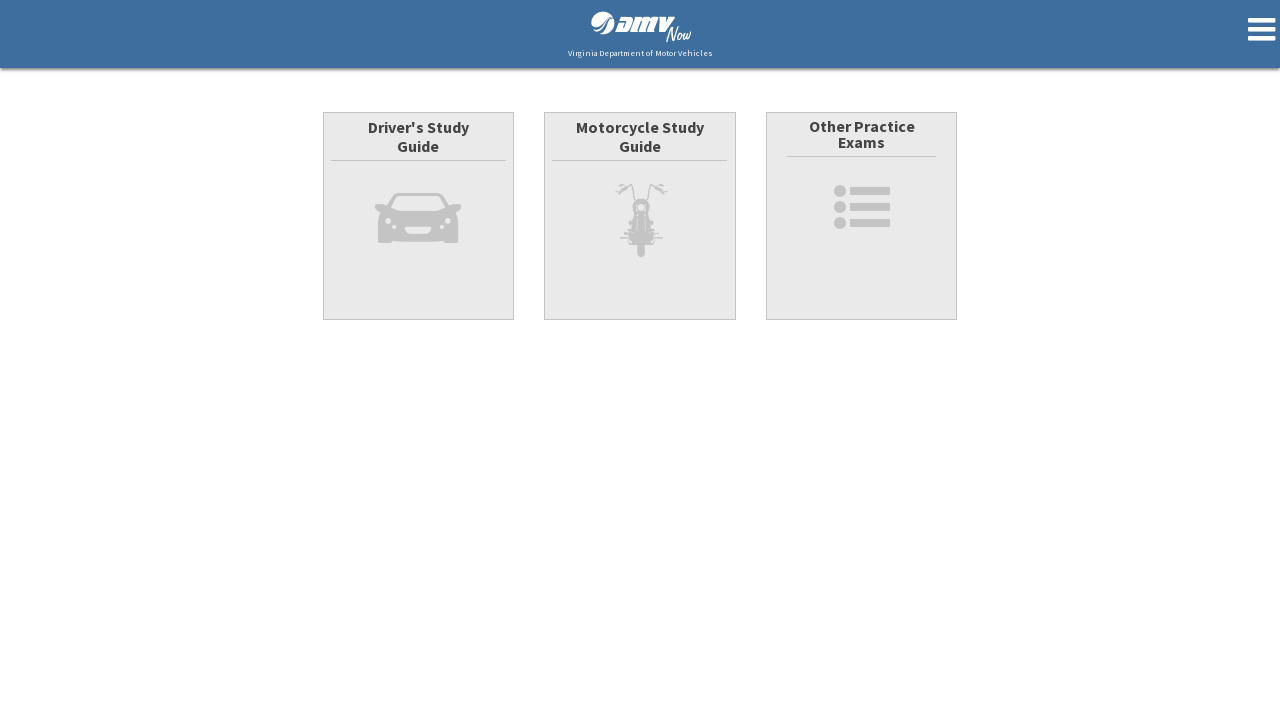

Waited 5 seconds for Angular application to load
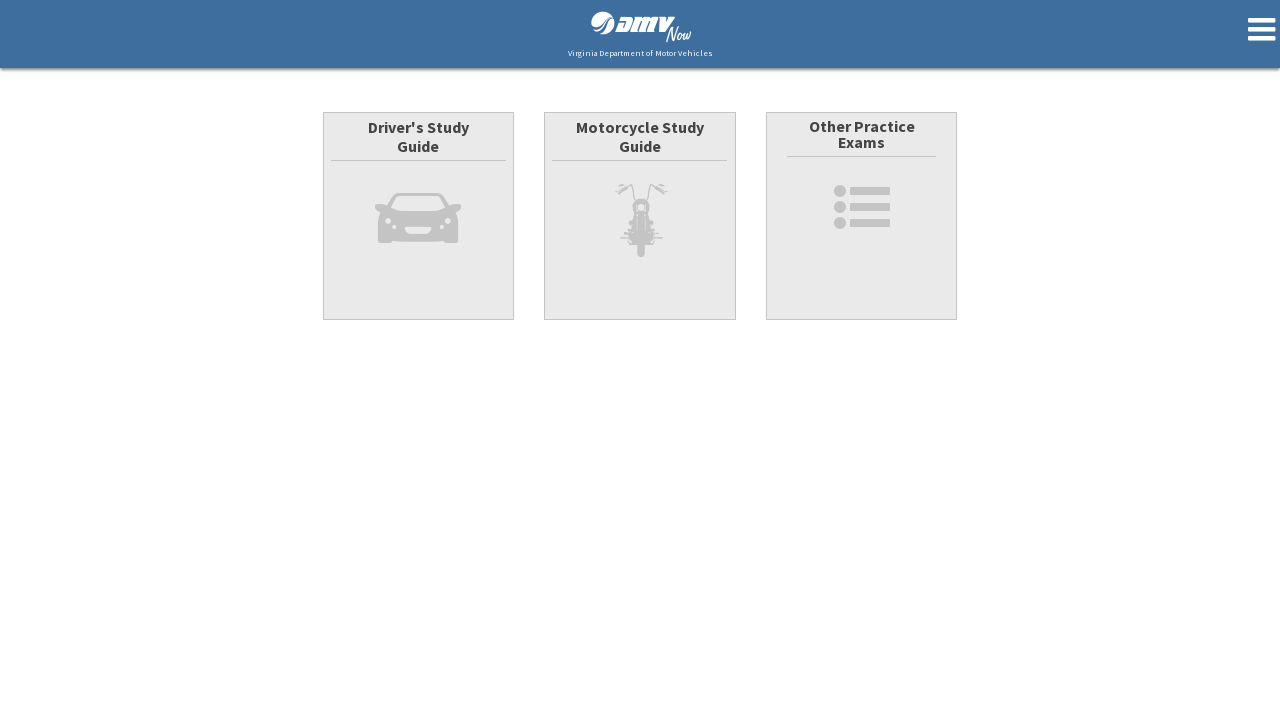

Located Driver's Study Guide element
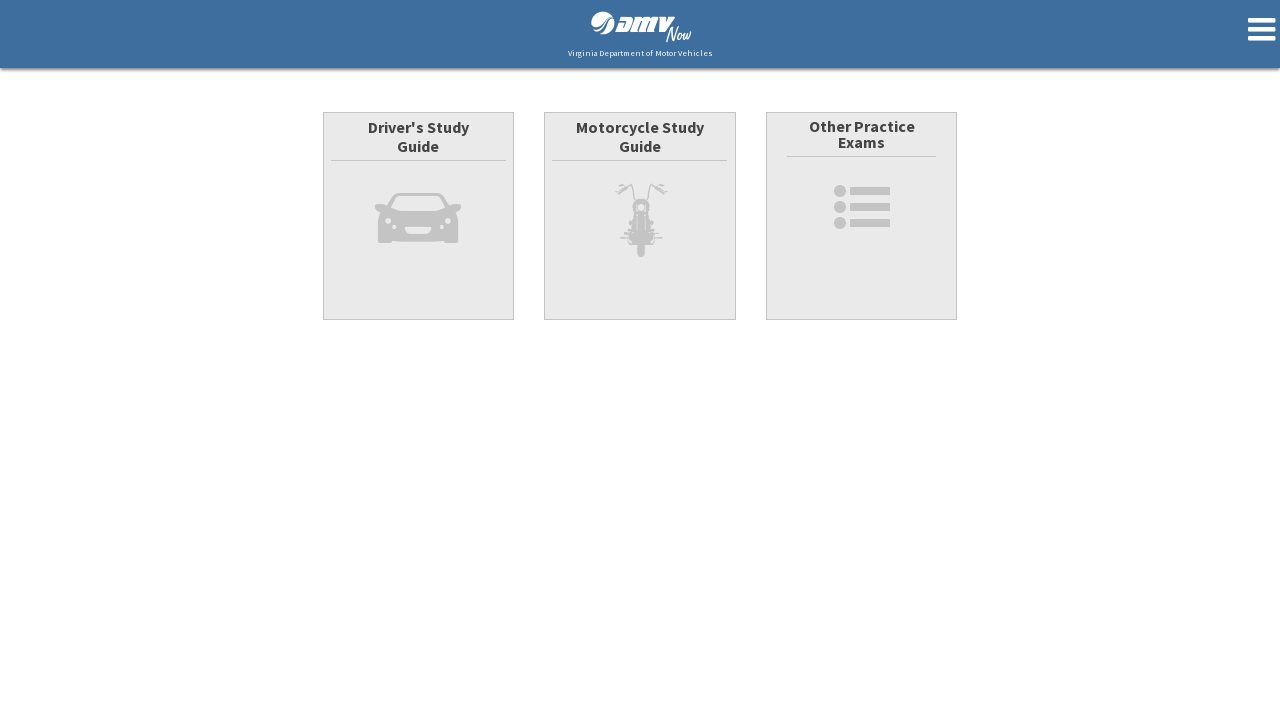

Driver's Study Guide element became visible
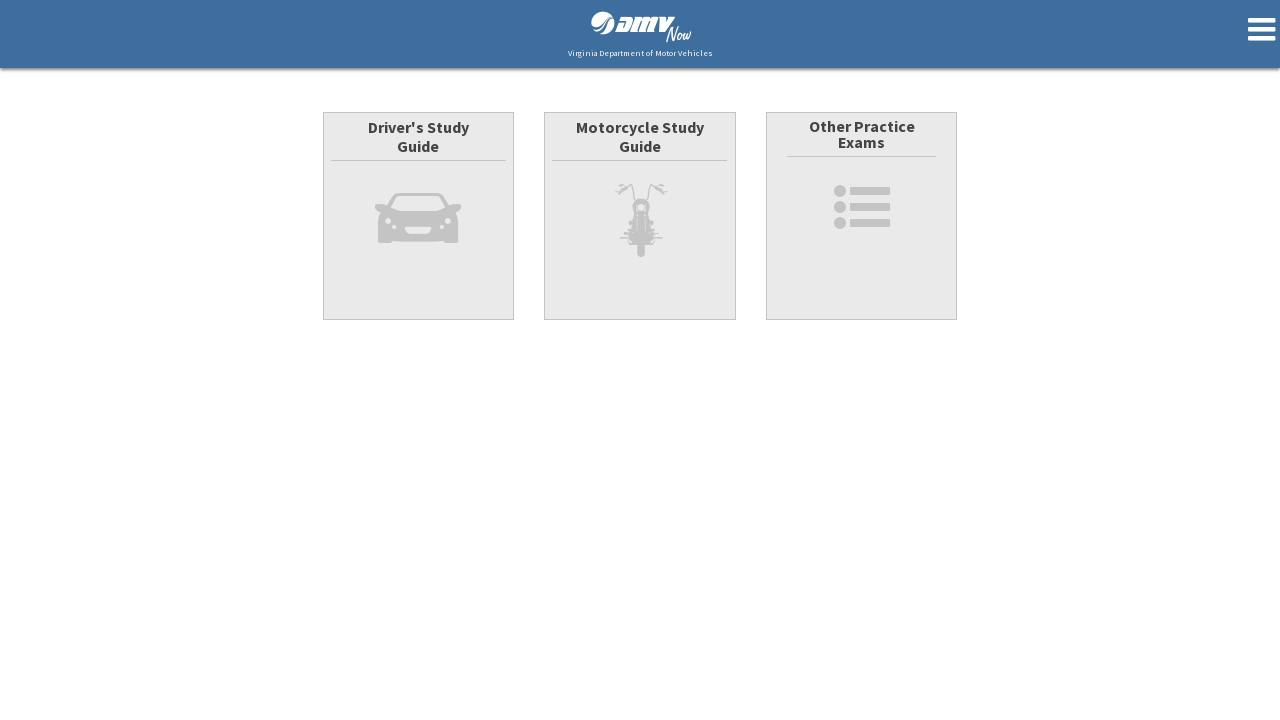

Clicked on Driver's Study Guide section at (418, 127) on xpath=//b[contains(text(), 'Driver')]
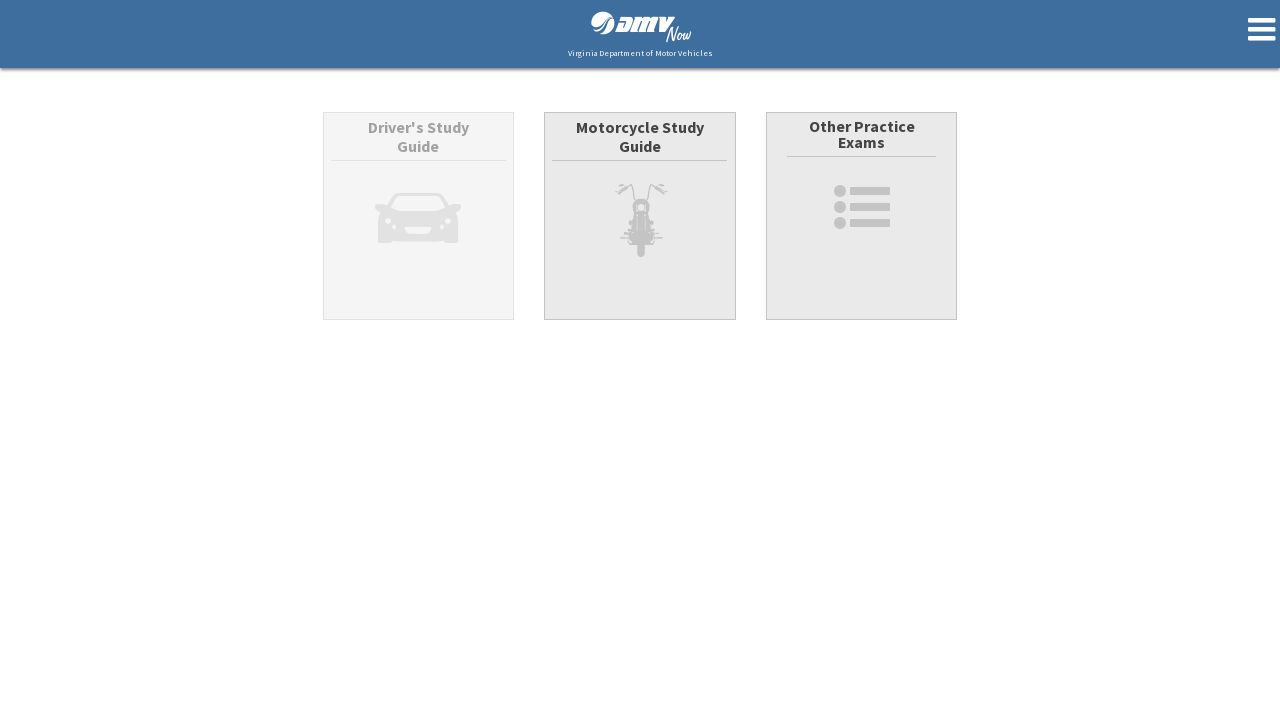

Waited 5 seconds for content to load after clicking Driver's Study Guide
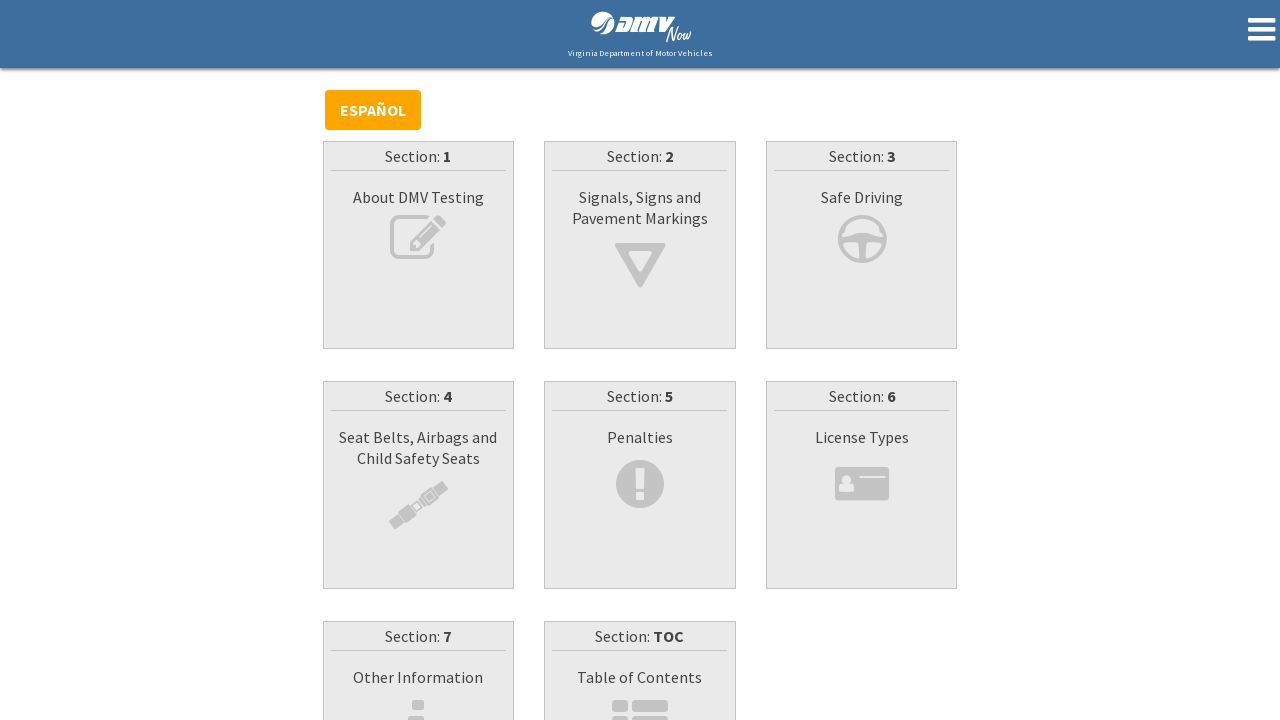

Located Section 2 - Signals, Signs and Pavement Markings element
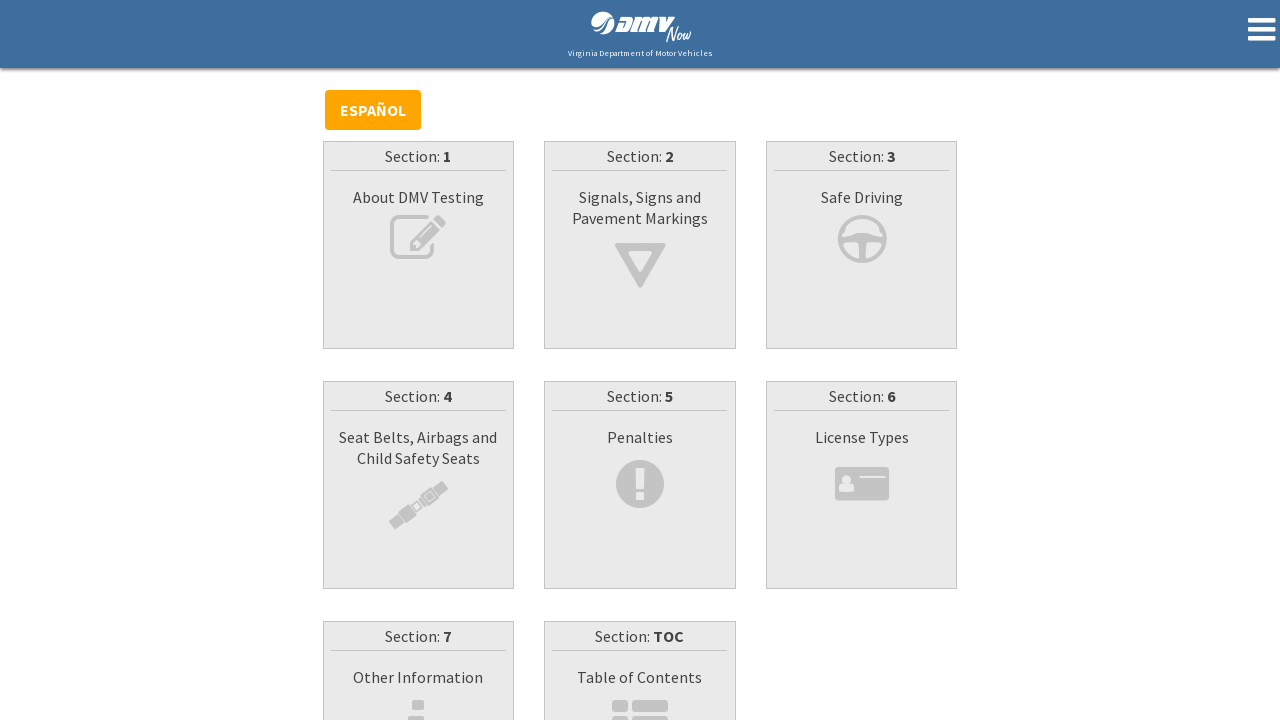

Section 2 element became visible
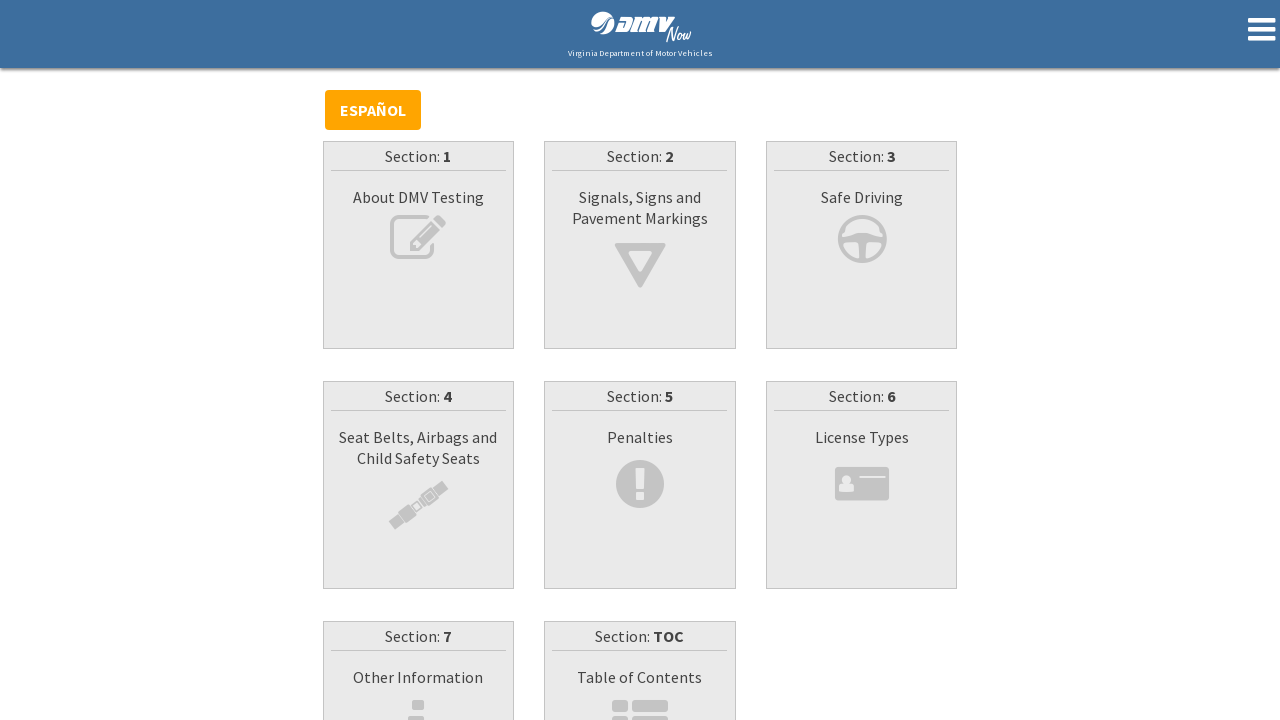

Clicked on Section 2 - Signals, Signs and Pavement Markings at (640, 208) on xpath=//p[contains(text(), 'Signals, Signs')]
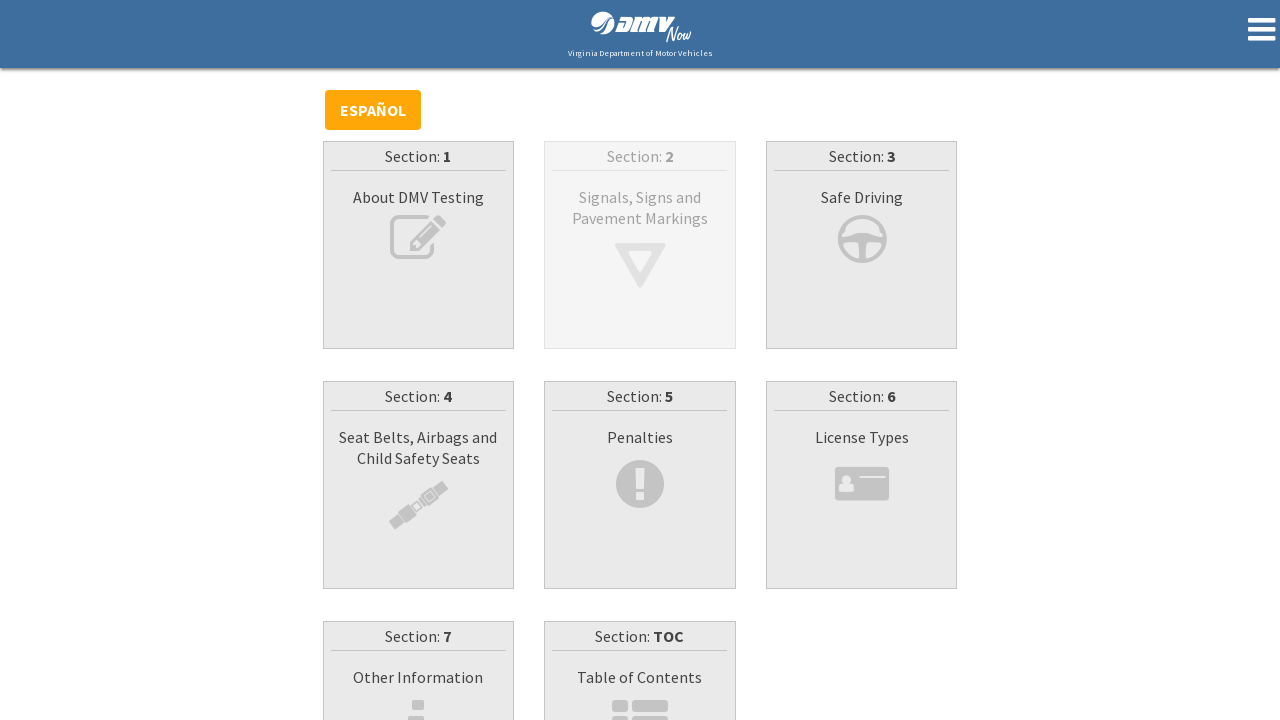

Waited 5 seconds for section content to load
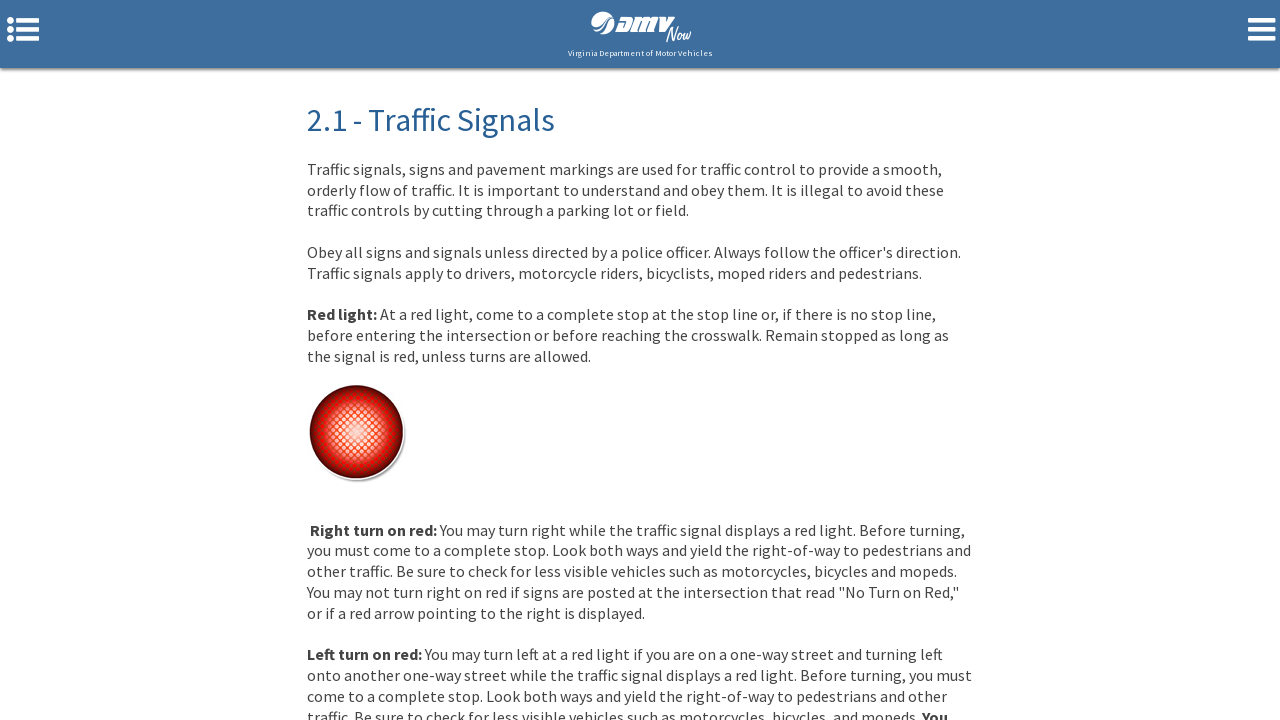

Verified paragraph elements loaded on Section 2 page
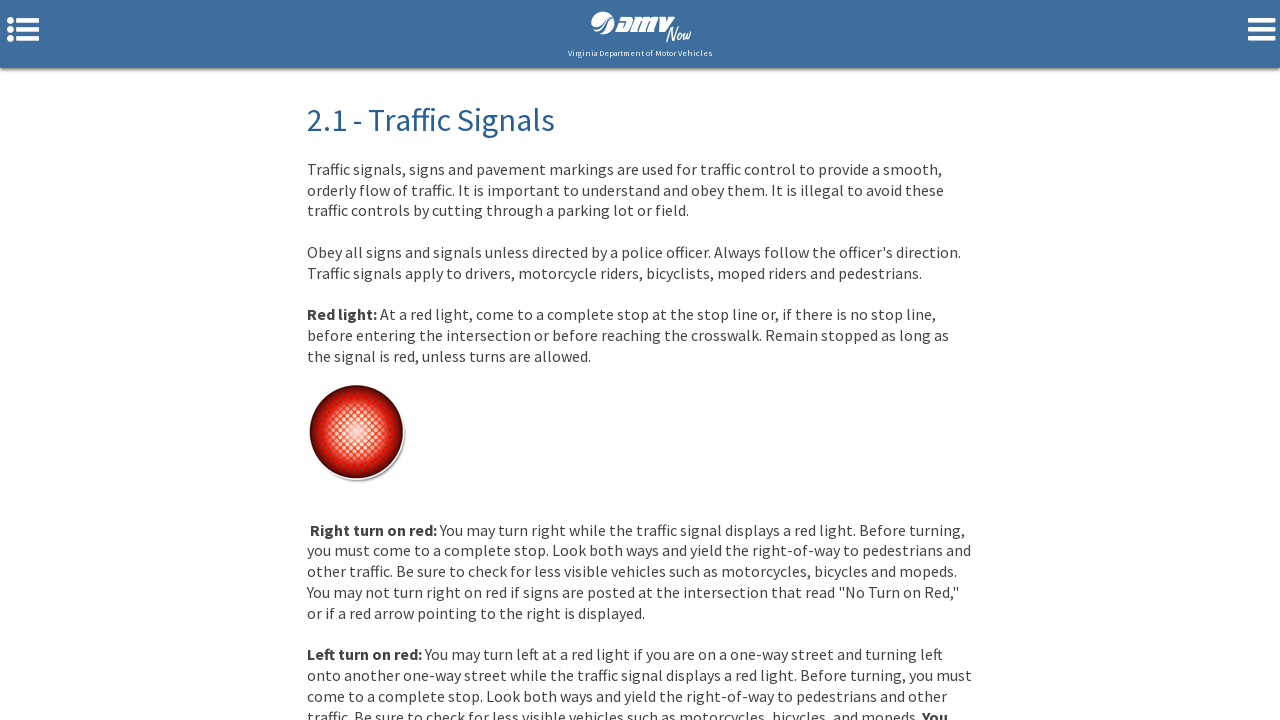

Verified image elements loaded on Section 2 page
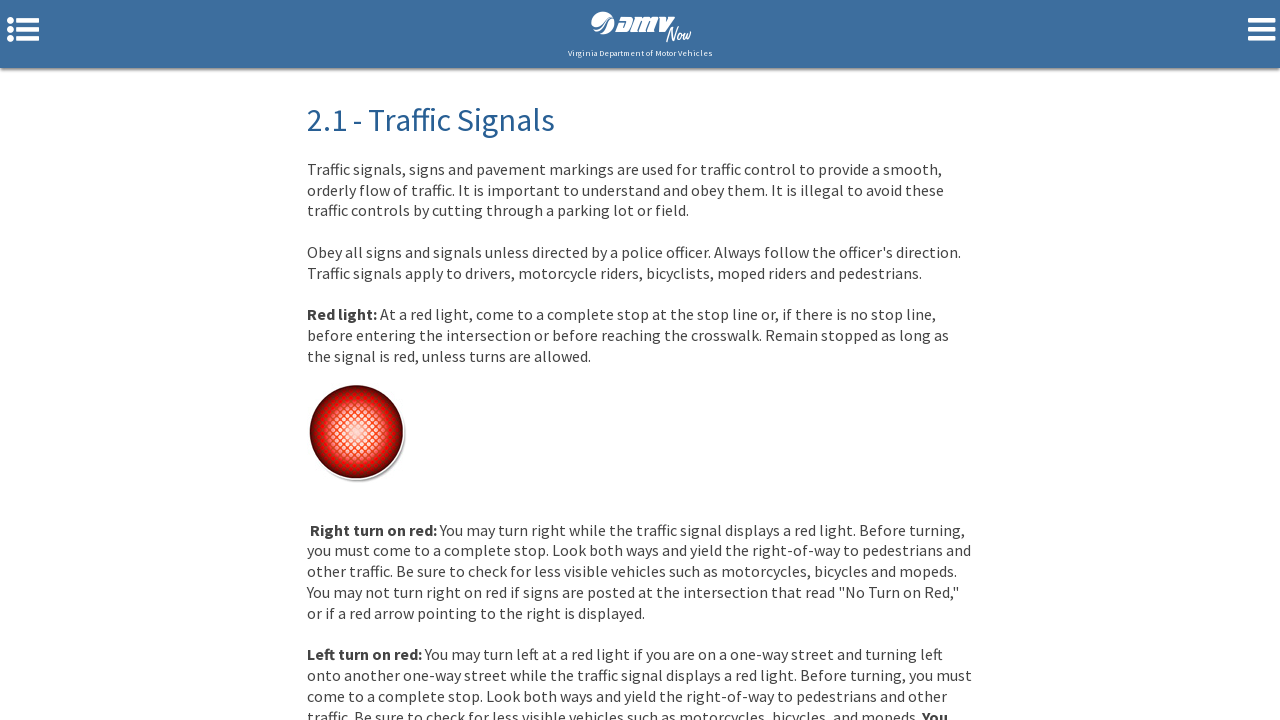

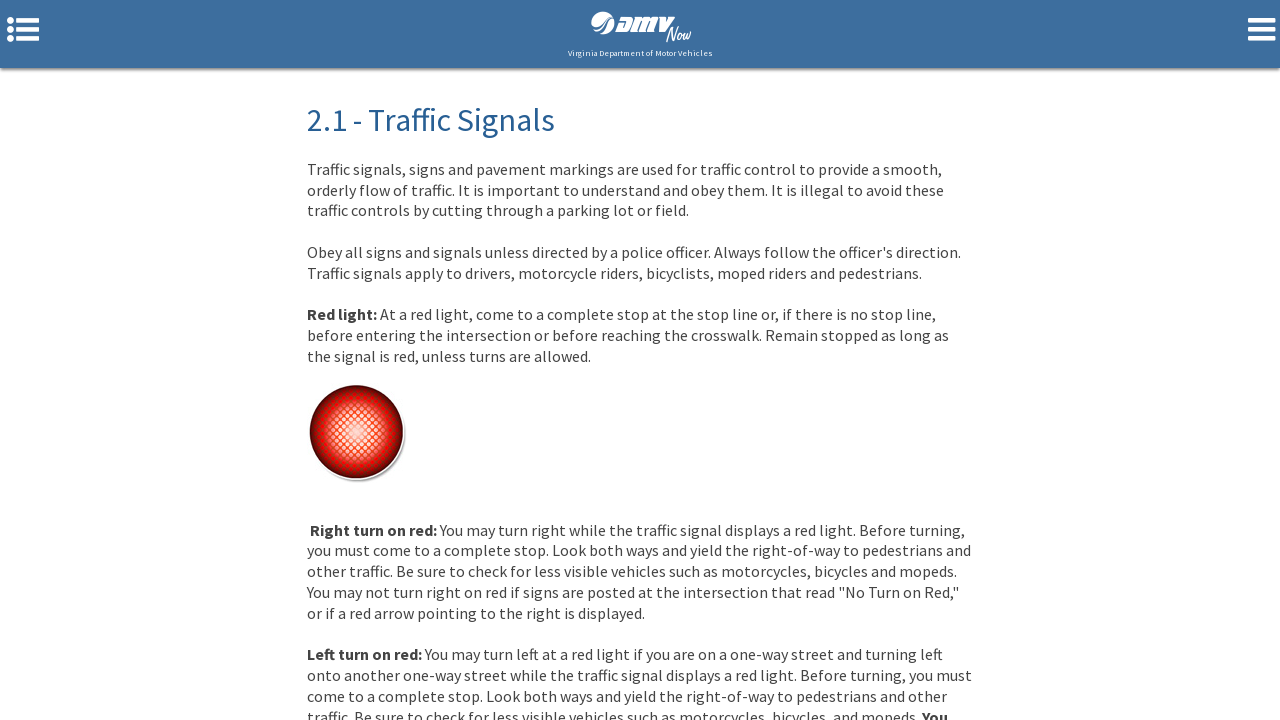